Tests the Future Christmas challenge by calculating what day of the week Christmas will be in 2 years and entering it

Starting URL: https://obstaclecourse.tricentis.com/Obstacles/21269

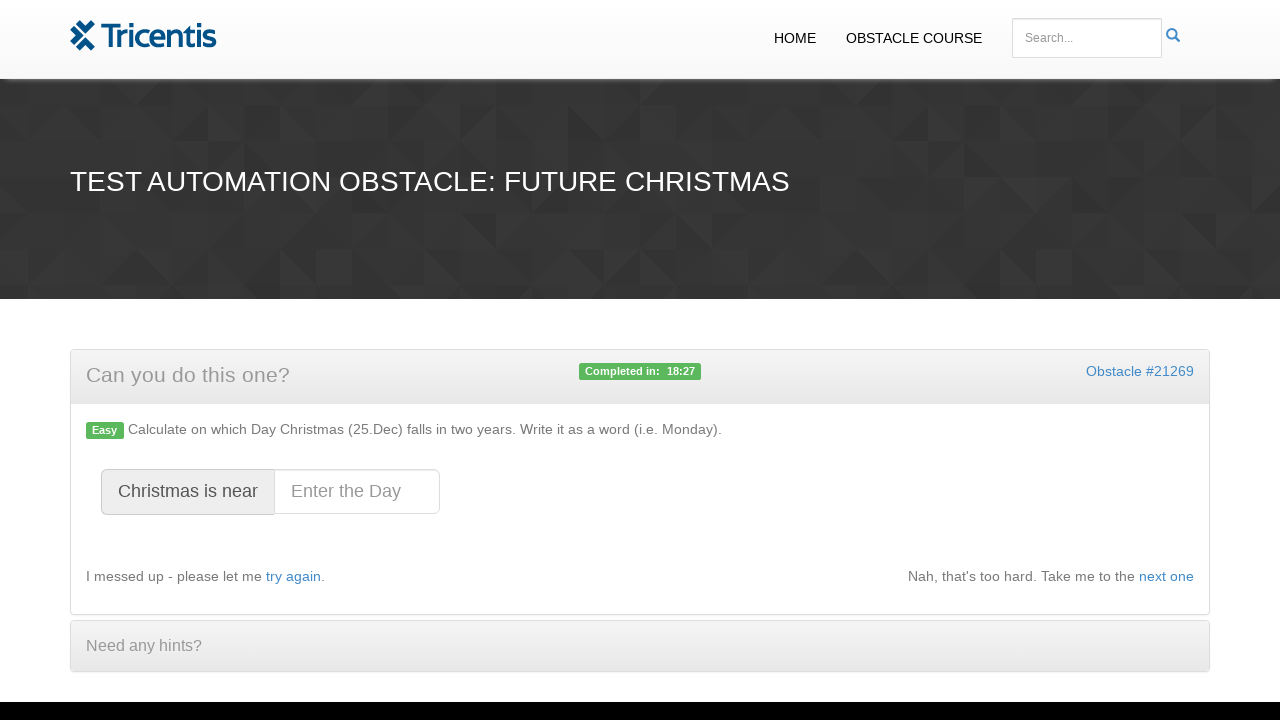

Filled Christmas day field with 'Monday' (Christmas 2026) on #christmasday
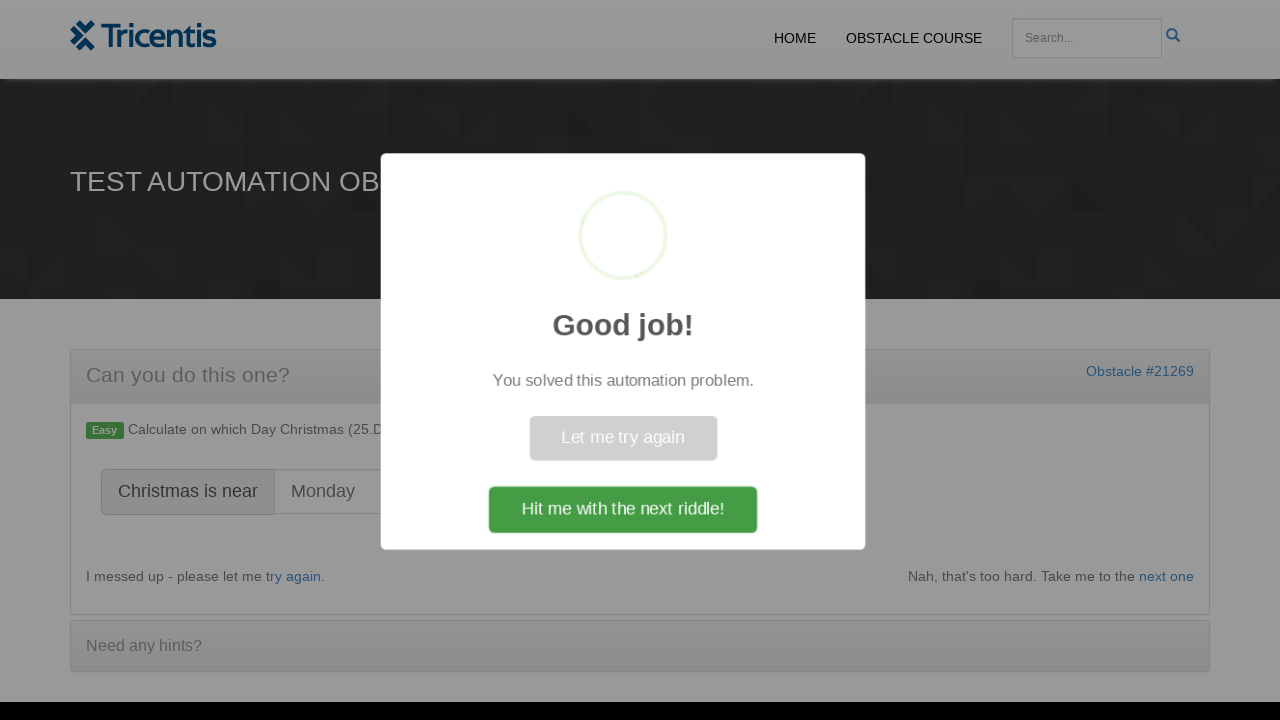

Success message 'Good job' appeared
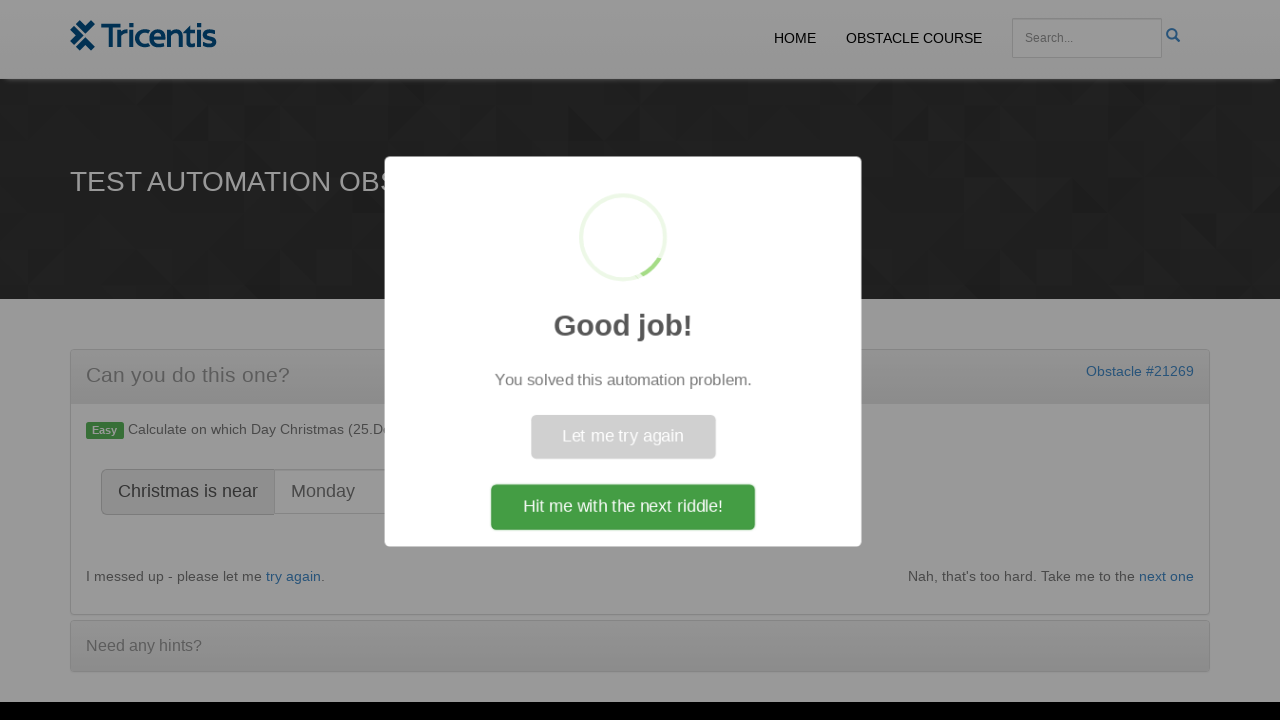

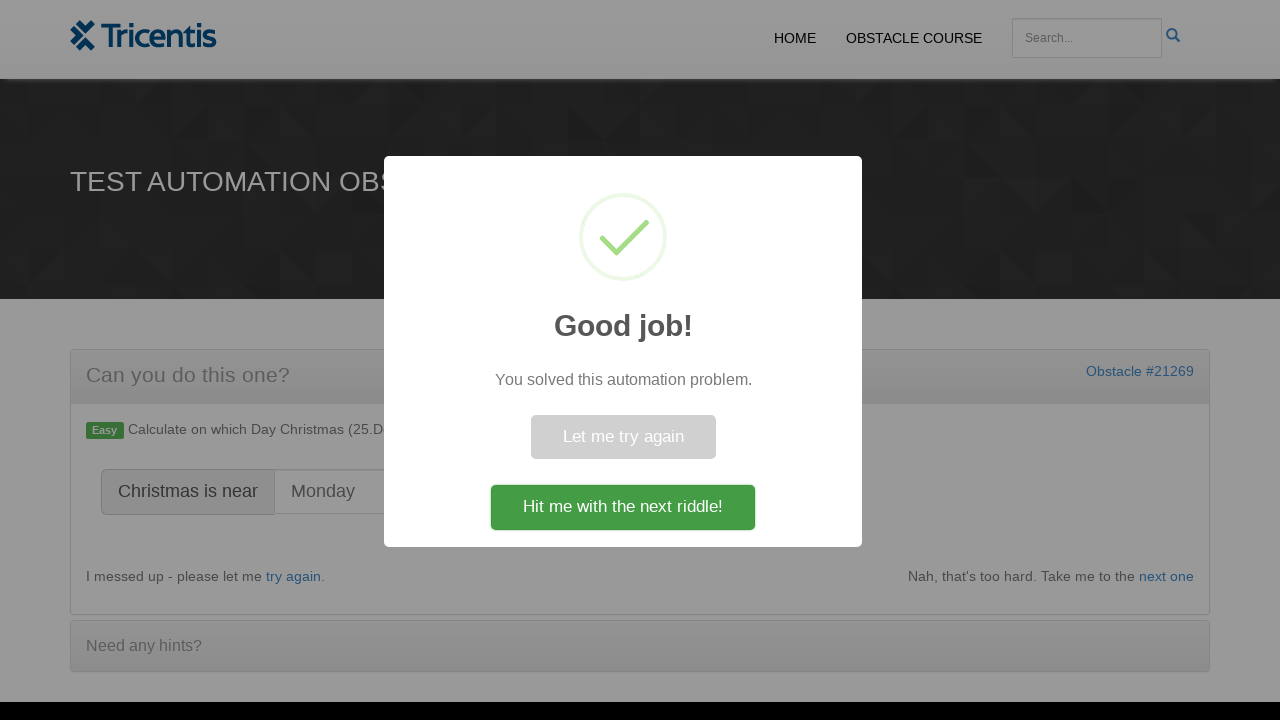